Tests a simple form by filling in first name, last name, city, and country fields, then submitting the form by clicking the submit button.

Starting URL: http://suninjuly.github.io/simple_form_find_task.html

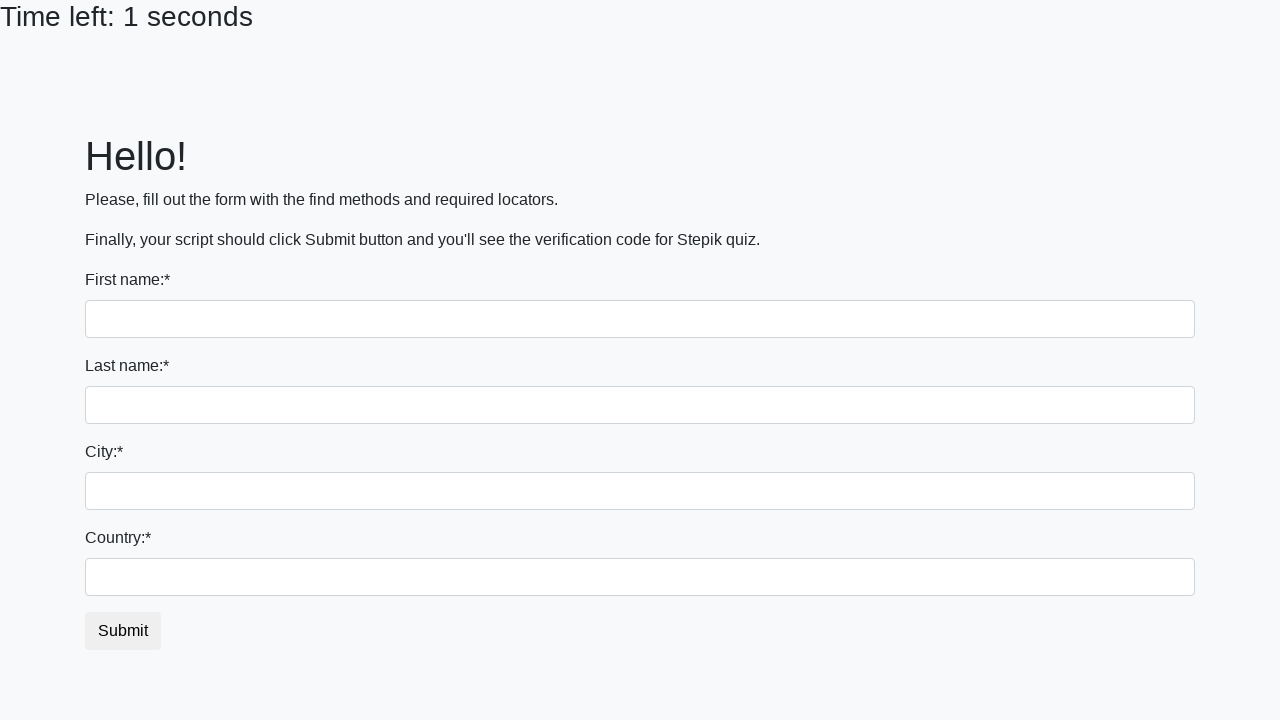

Filled first name field with 'Ivan' on input[name='first_name']
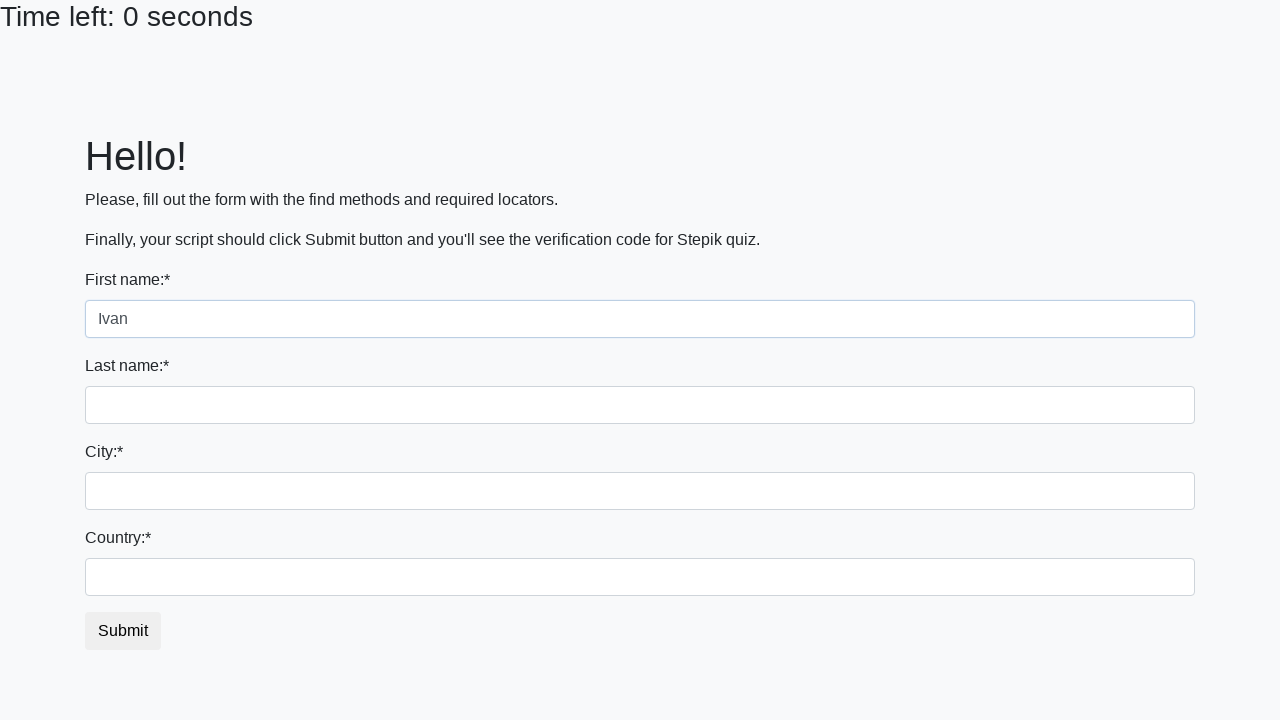

Filled last name field with 'Petrov' on input[name='last_name']
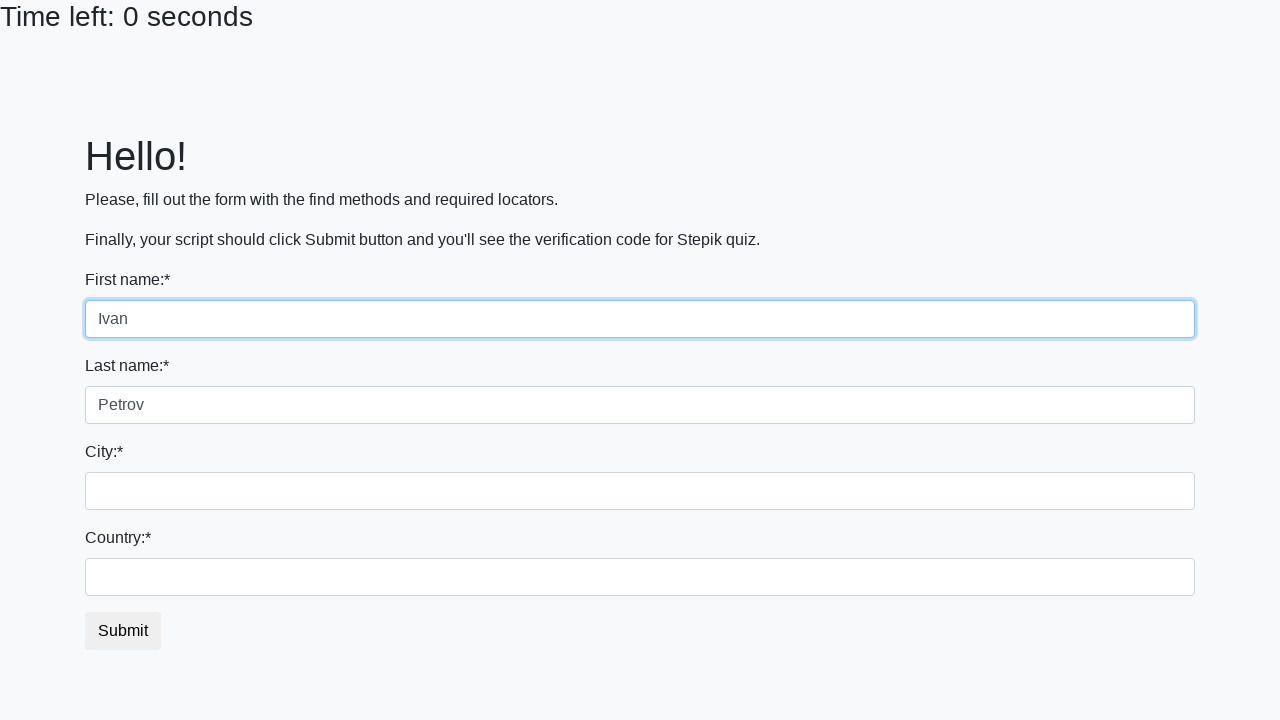

Filled city field with 'Smolensk' on div.form-group input.form-control.city
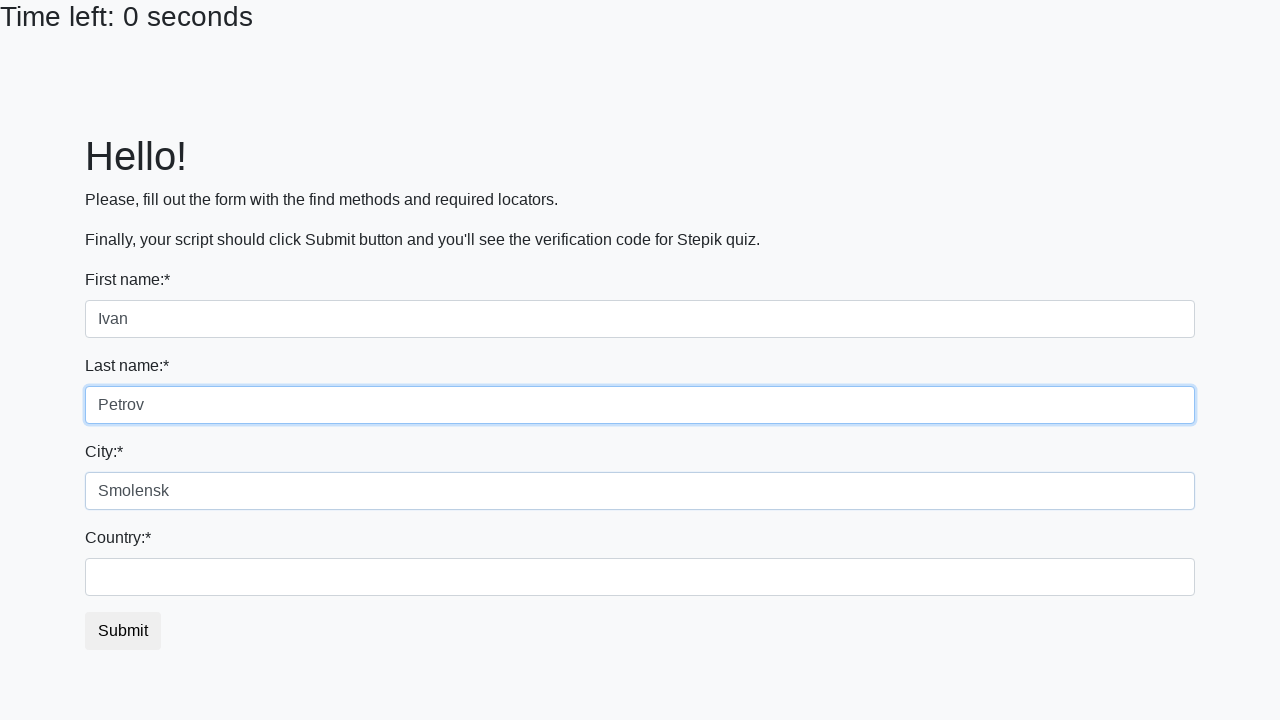

Filled country field with 'Russia' on #country
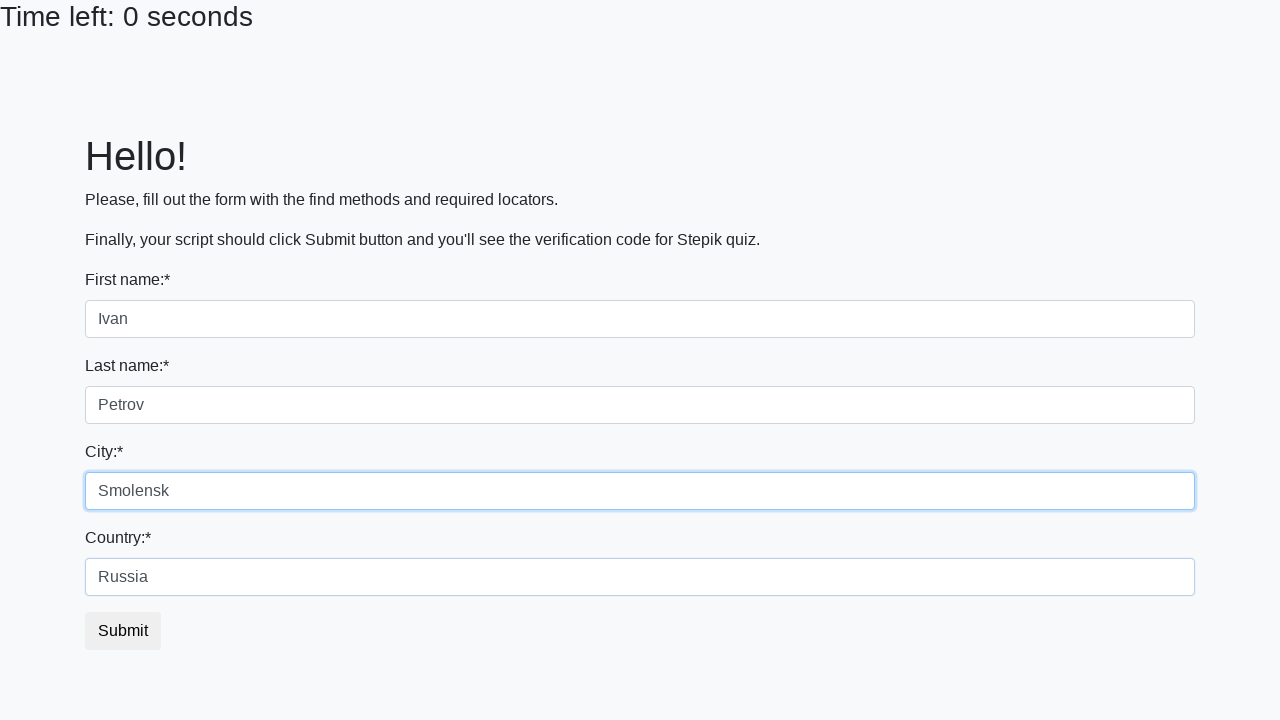

Clicked submit button to submit the form at (123, 631) on button.btn
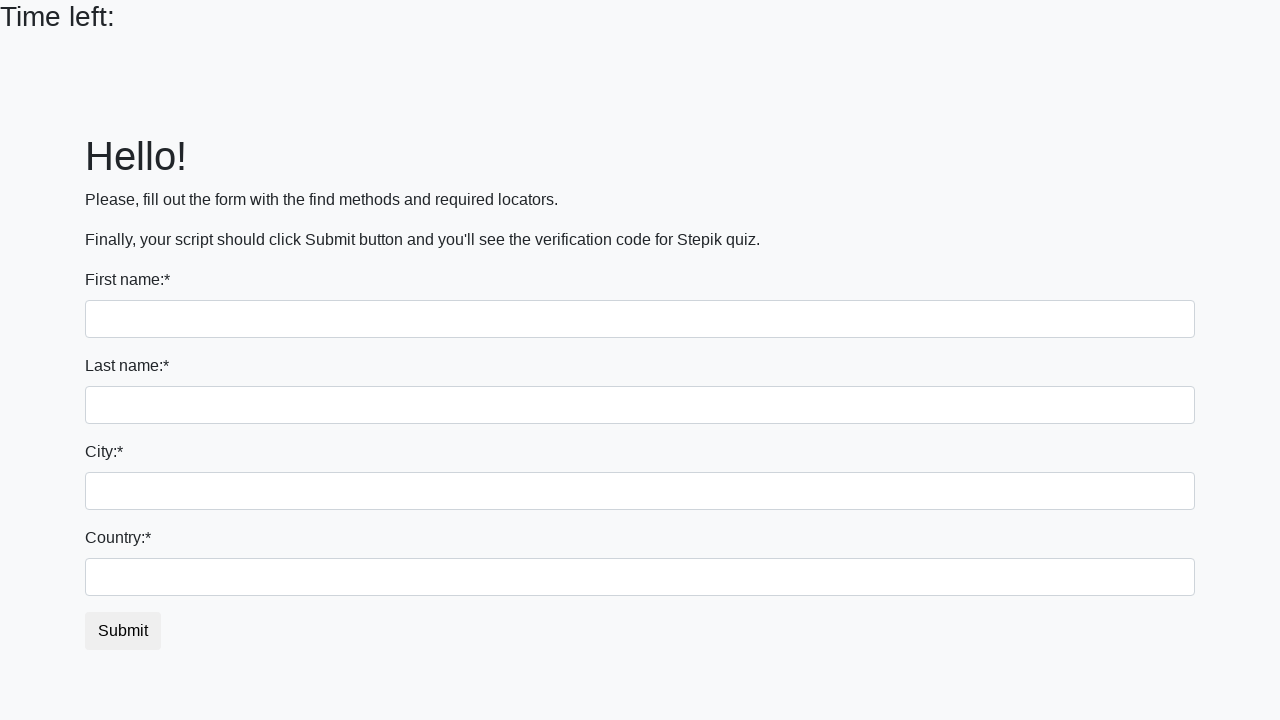

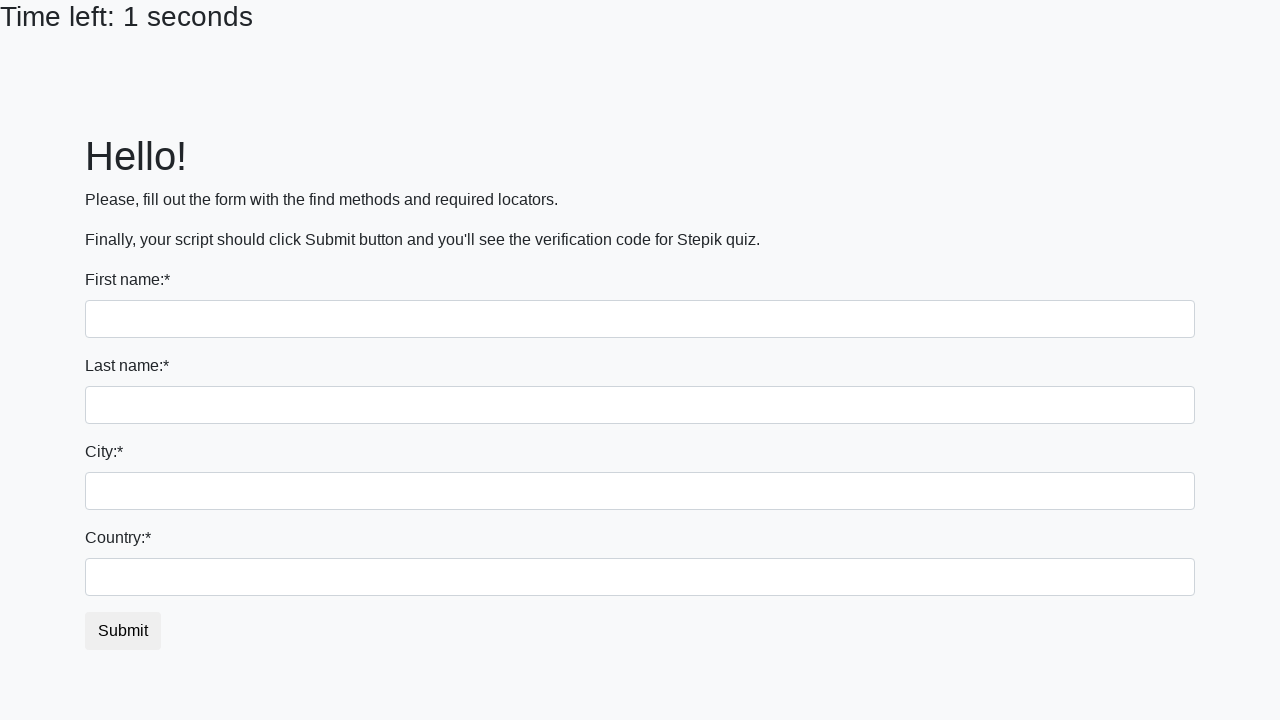